Tests drag and drop functionality by dragging an element from source to destination on jQuery UI demo page

Starting URL: http://jqueryui.com/demos/droppable/

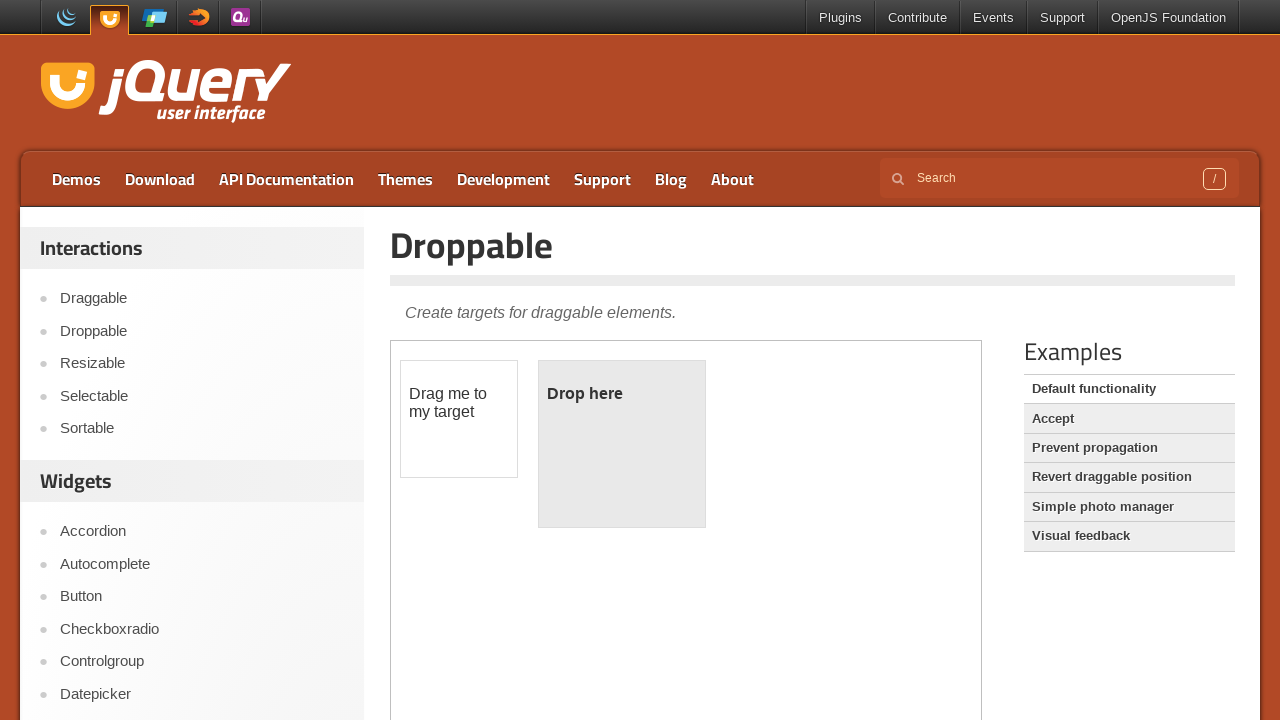

Located iframe containing drag and drop demo
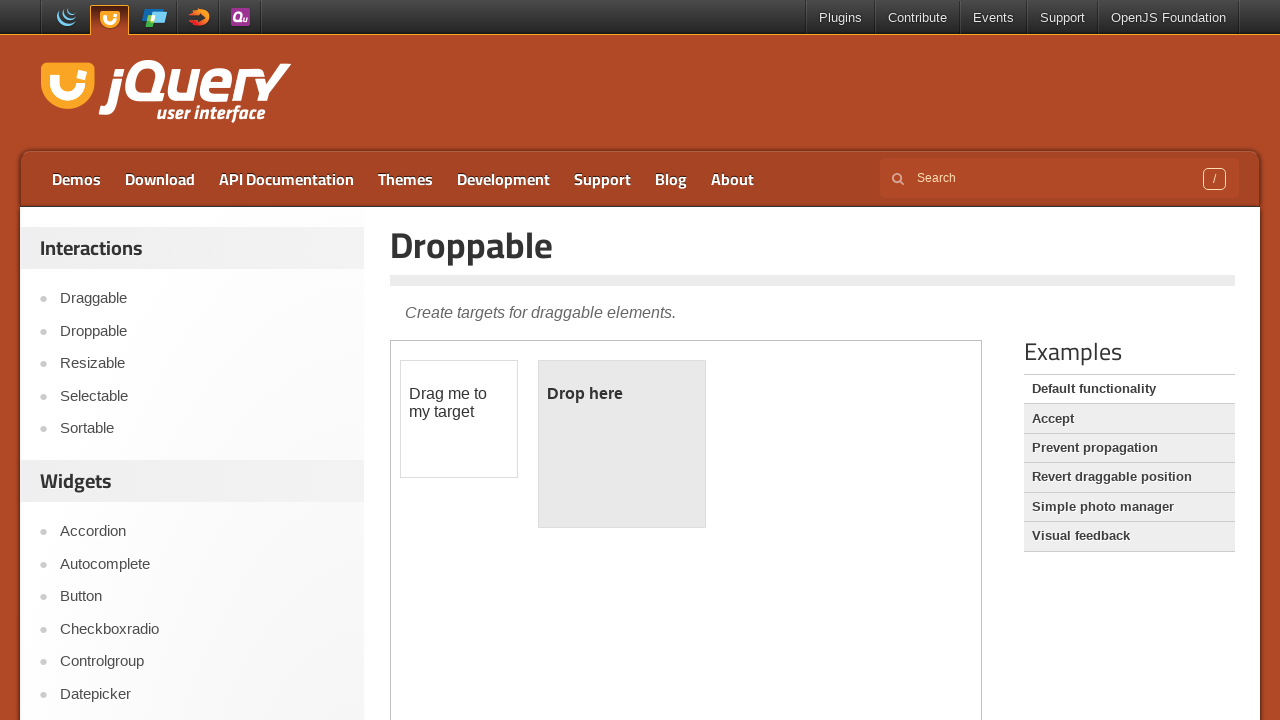

Located draggable source element
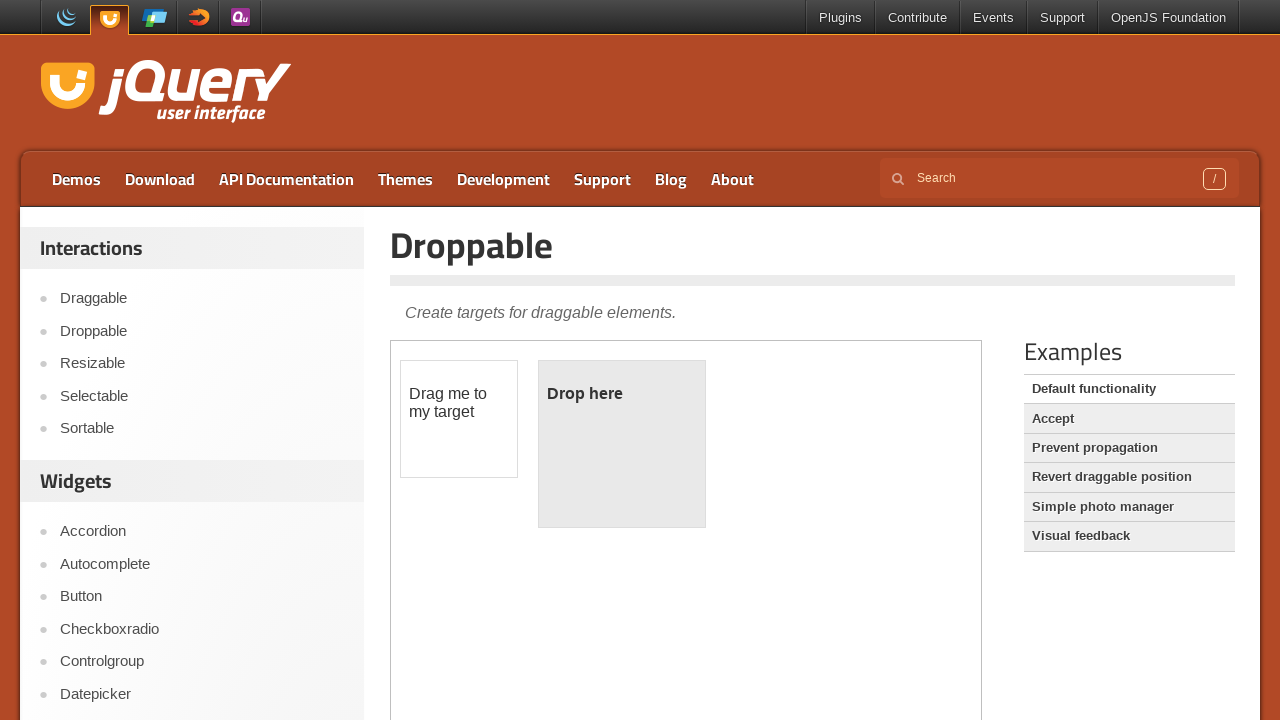

Located droppable destination element
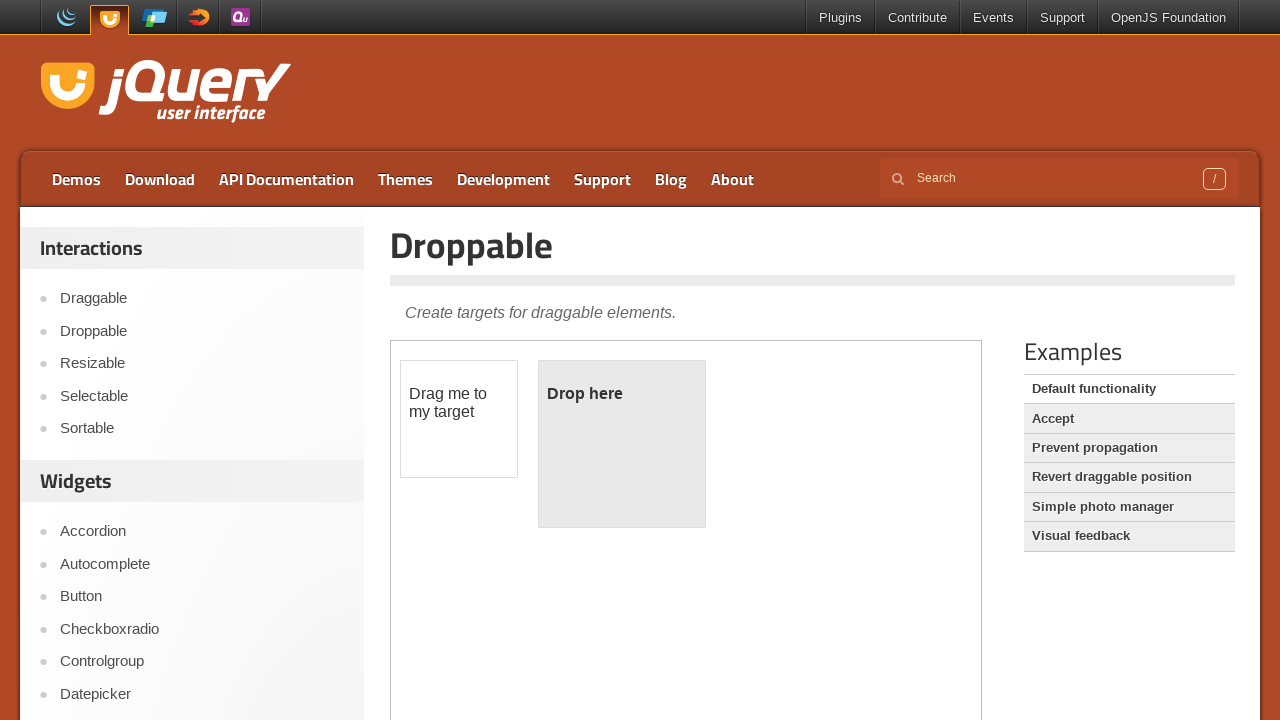

Dragged element from source to destination at (622, 444)
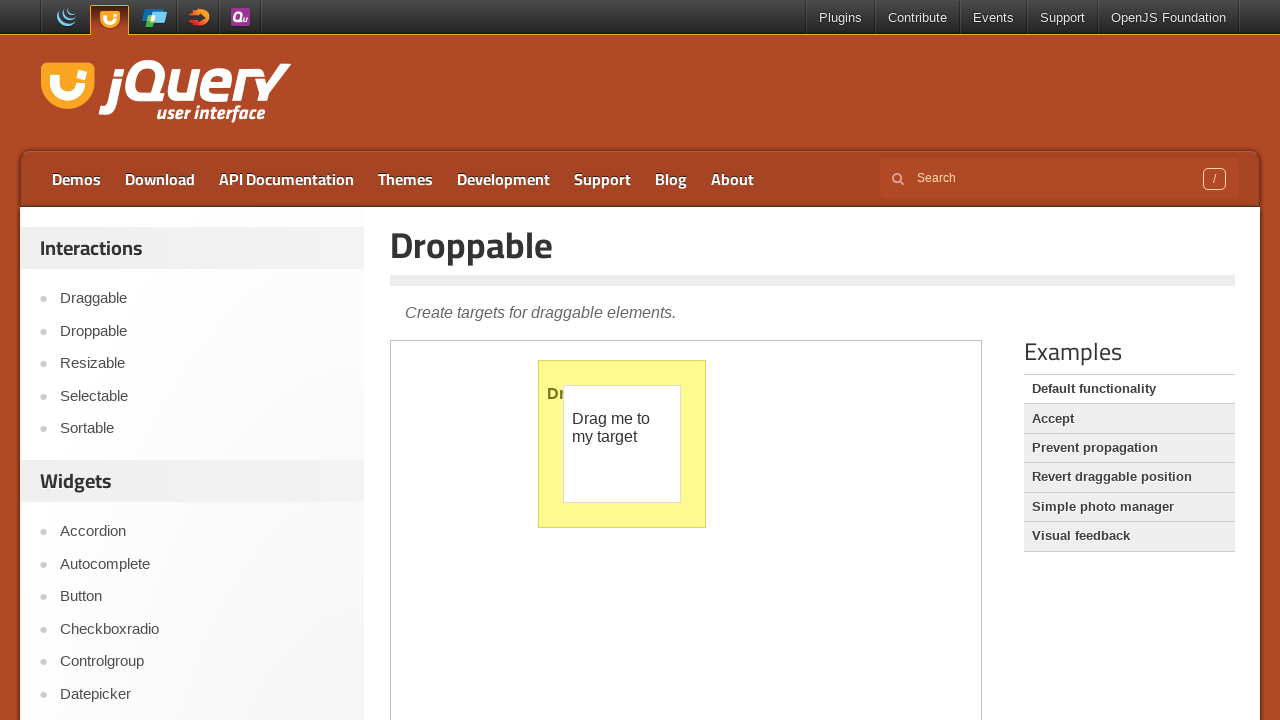

Retrieved dropped element text content
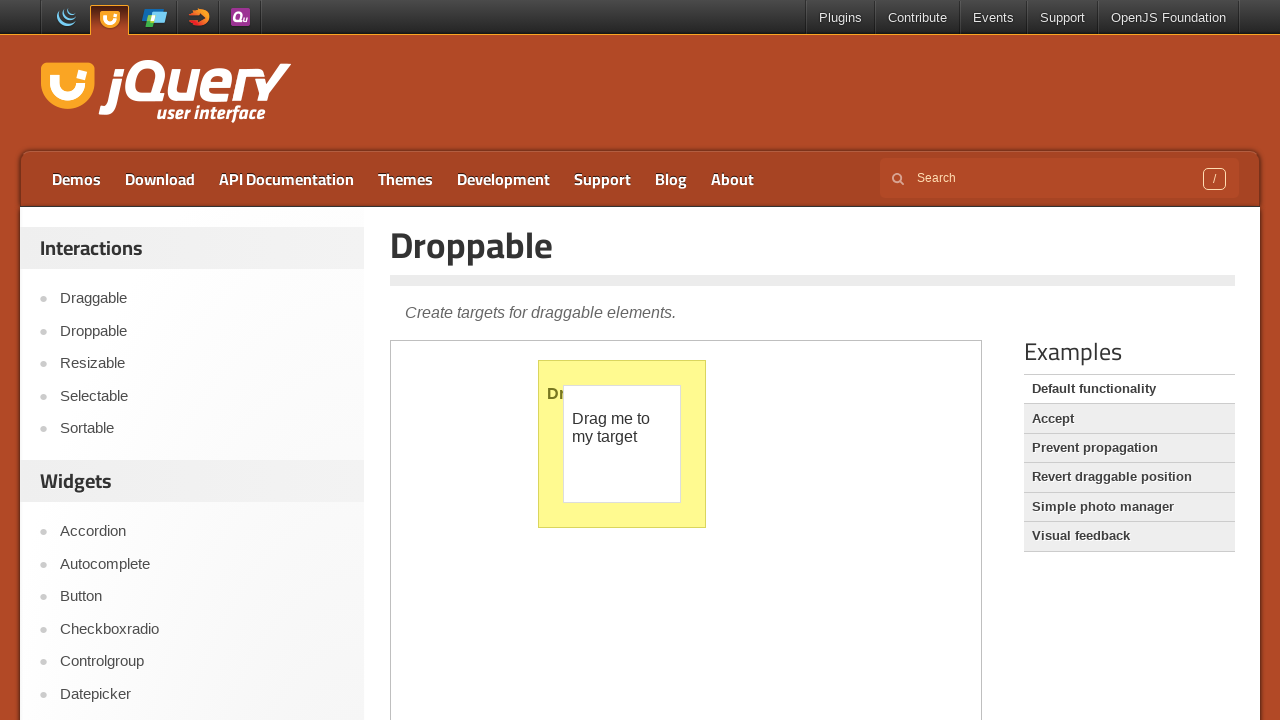

Printed verification text: Dropped!
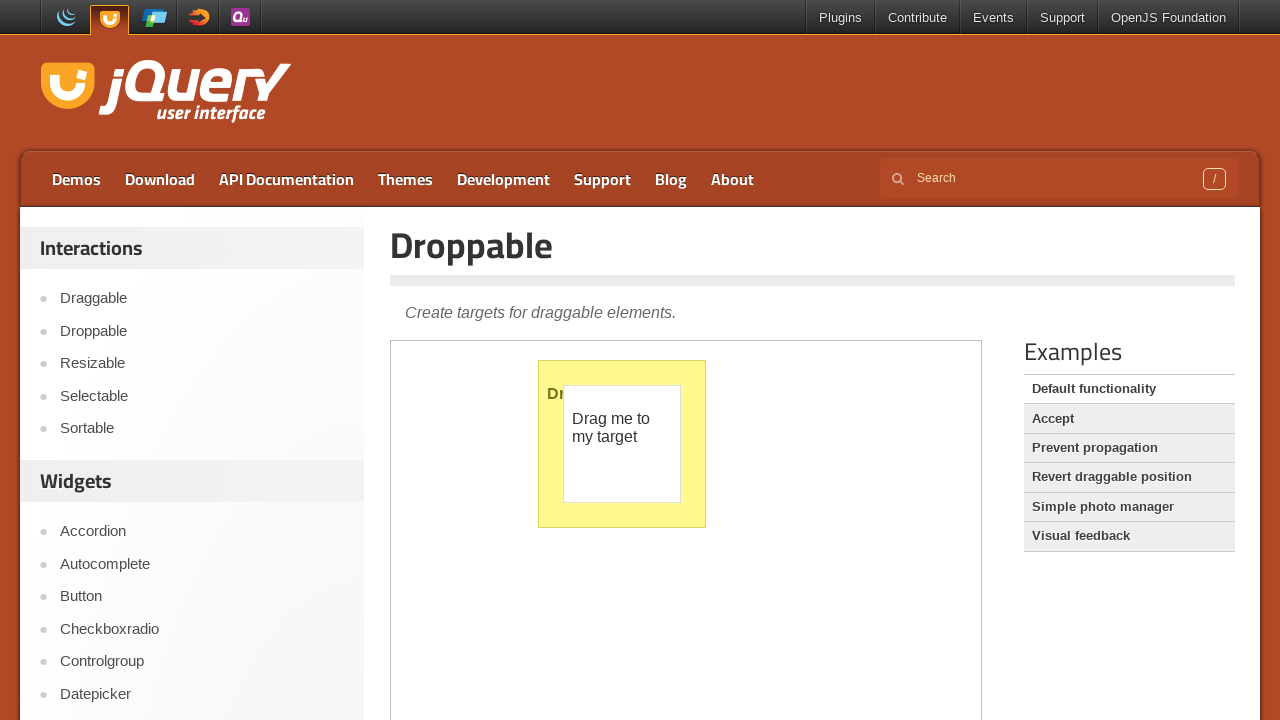

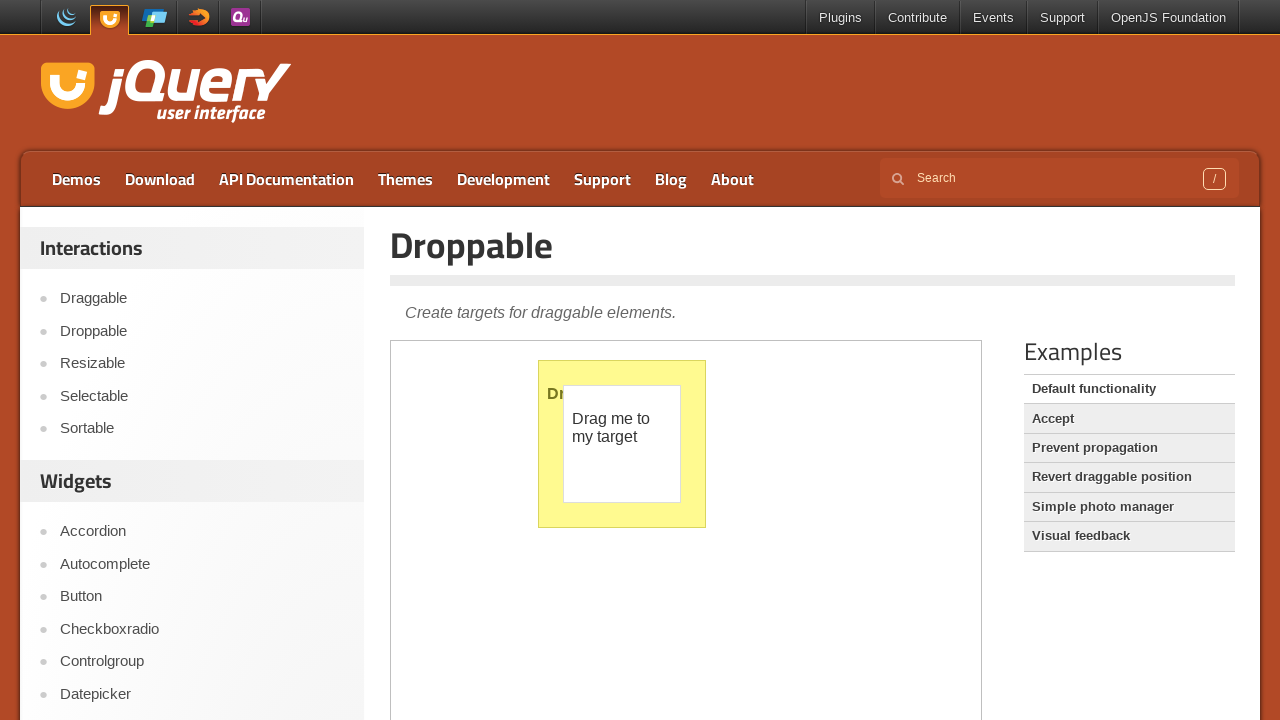